Tests the python.org search feature by searching for "pycon" and verifying that search results are displayed.

Starting URL: https://www.python.org

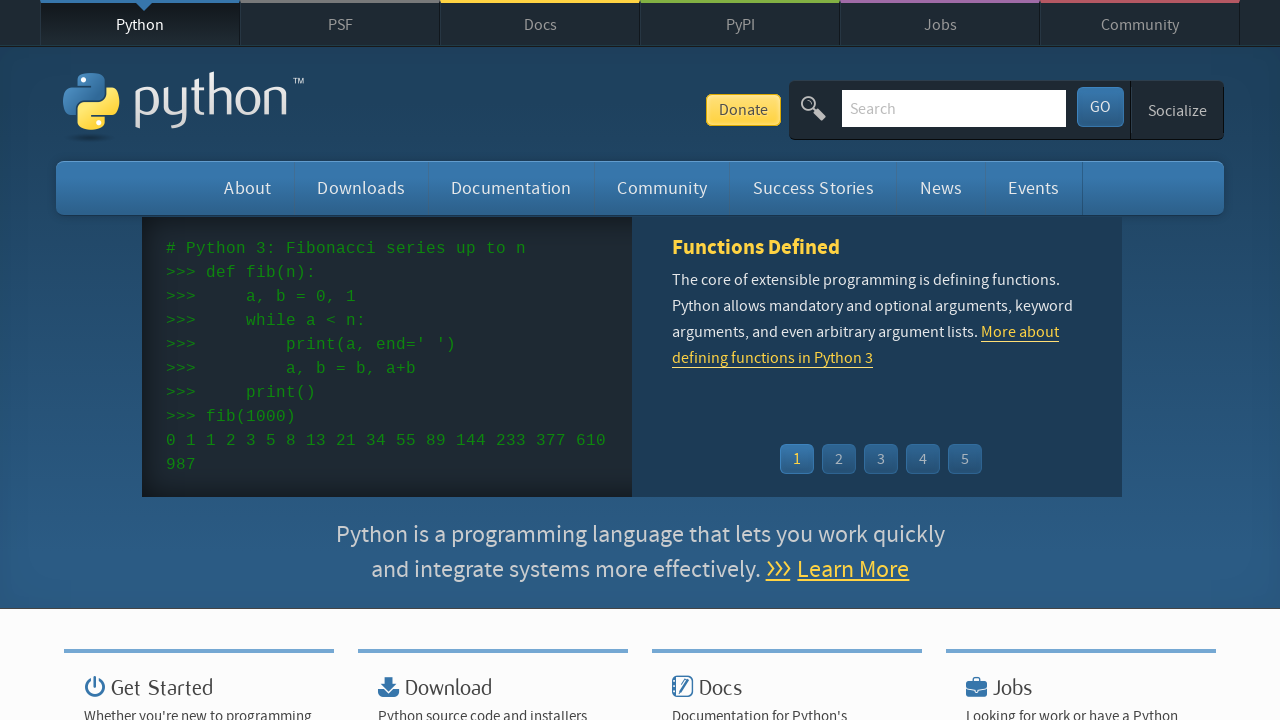

Verified page title contains 'Python'
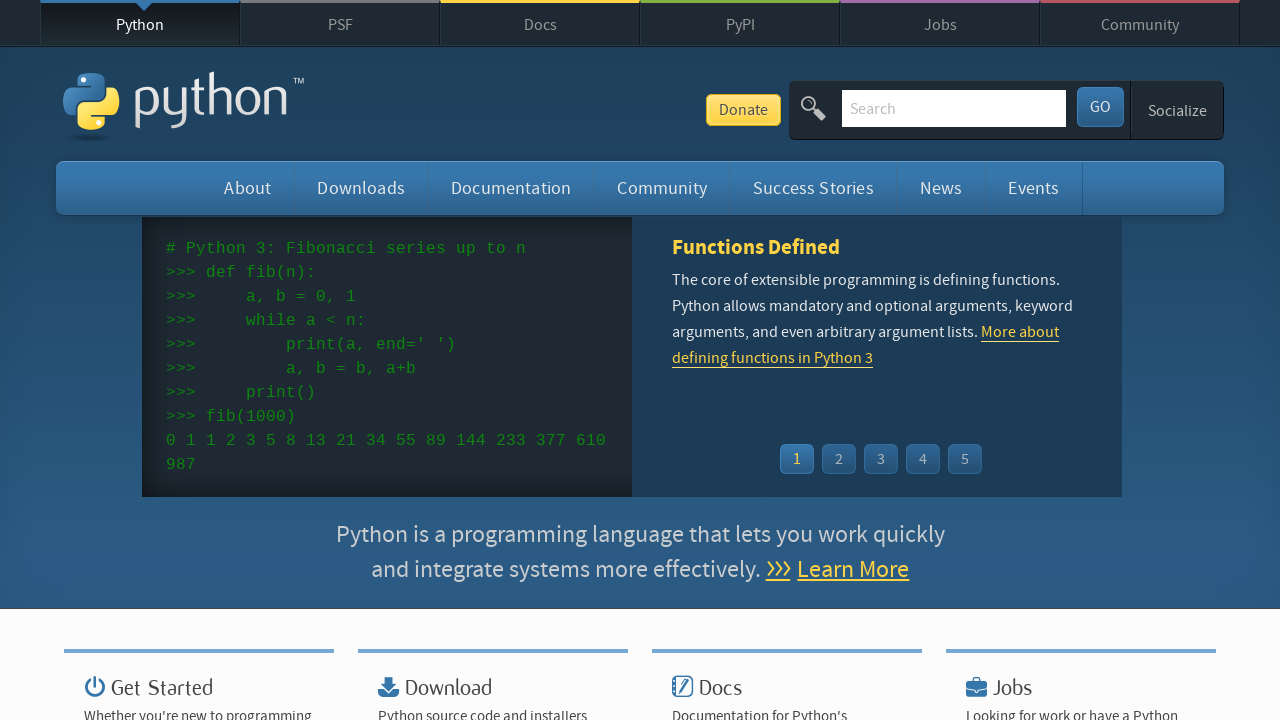

Filled search field with 'pycon' on input[name='q']
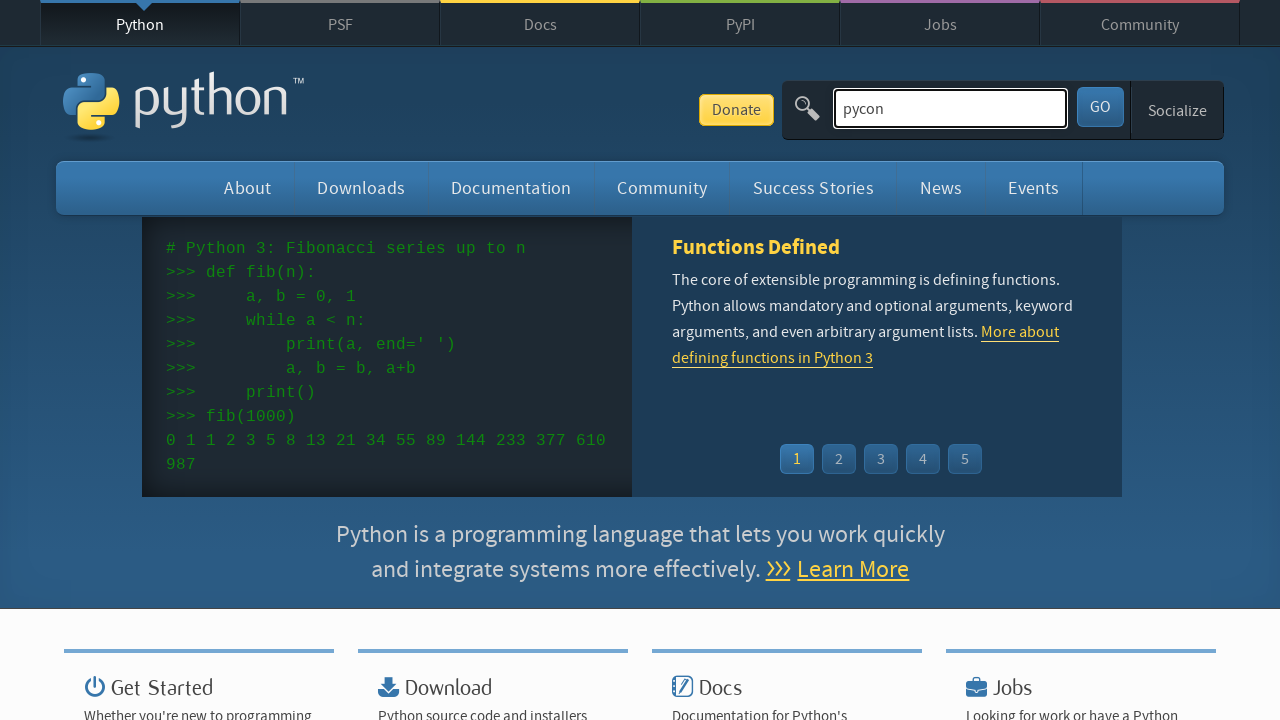

Clicked search button to search for 'pycon' at (1100, 107) on button[type='submit']
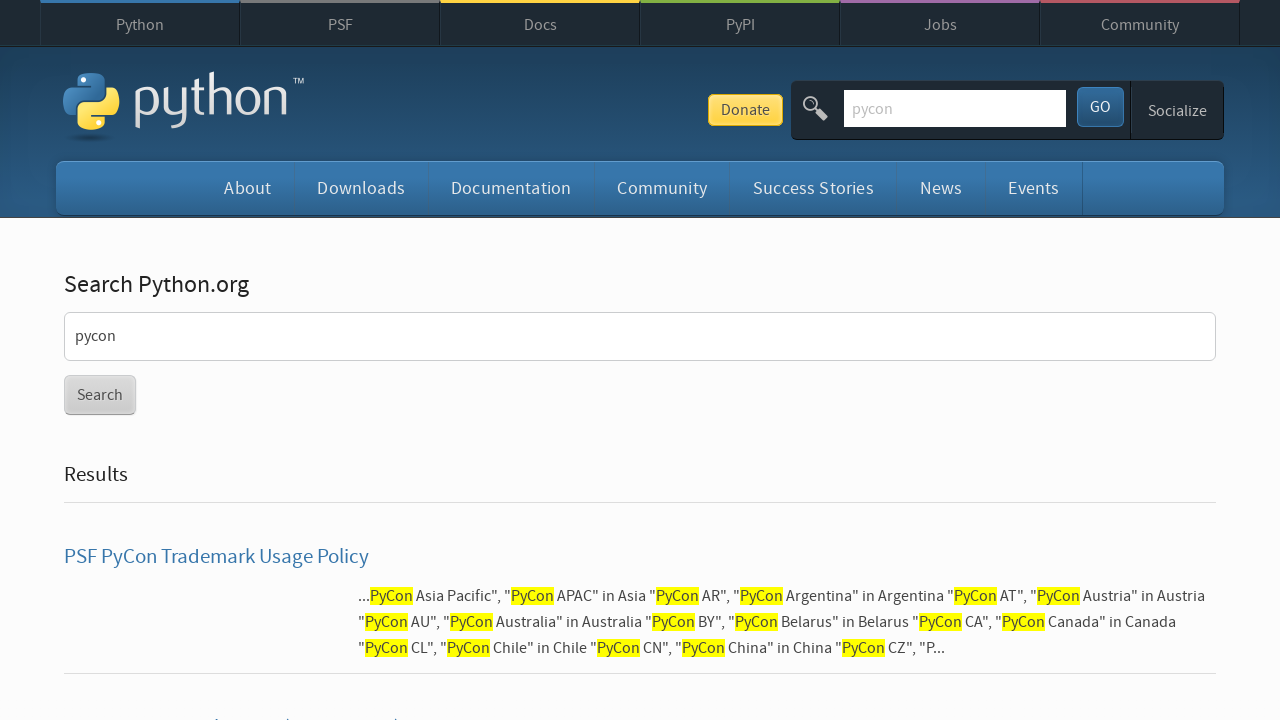

Search results loaded and displayed on page
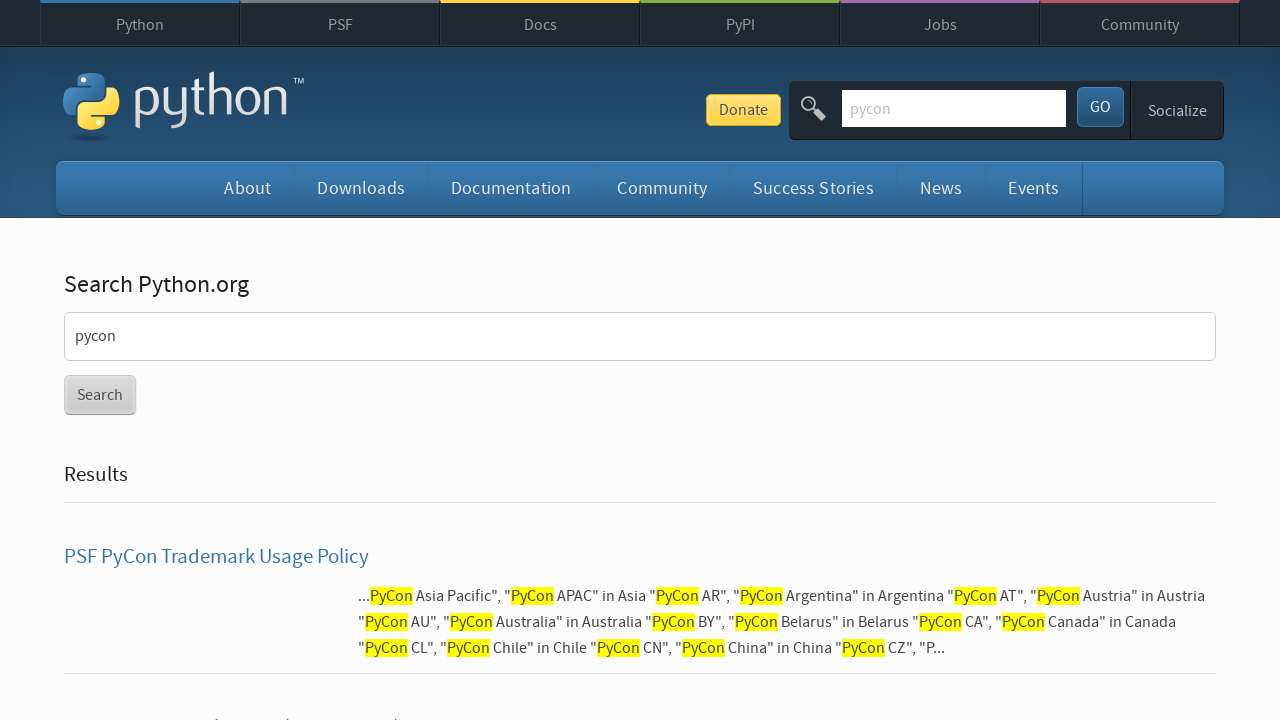

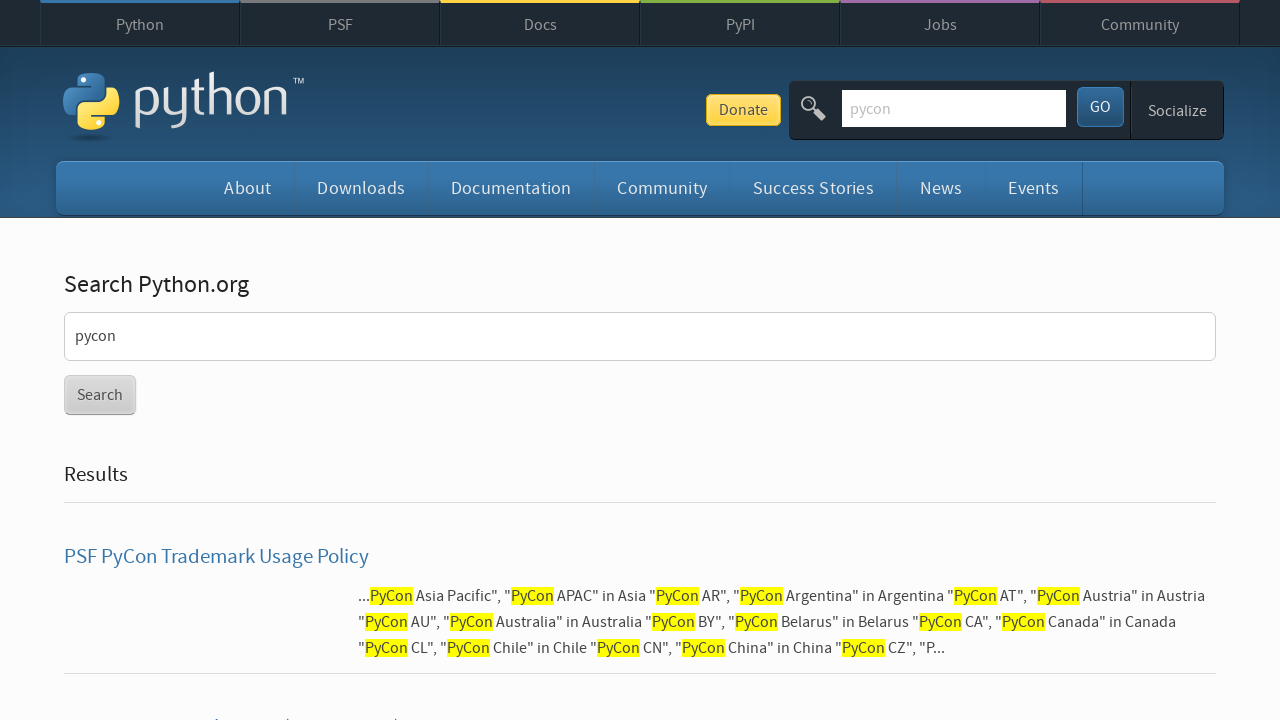